Tests browser cookie management by adding, retrieving, and deleting cookies on a website

Starting URL: https://www.ambition.edu.np/

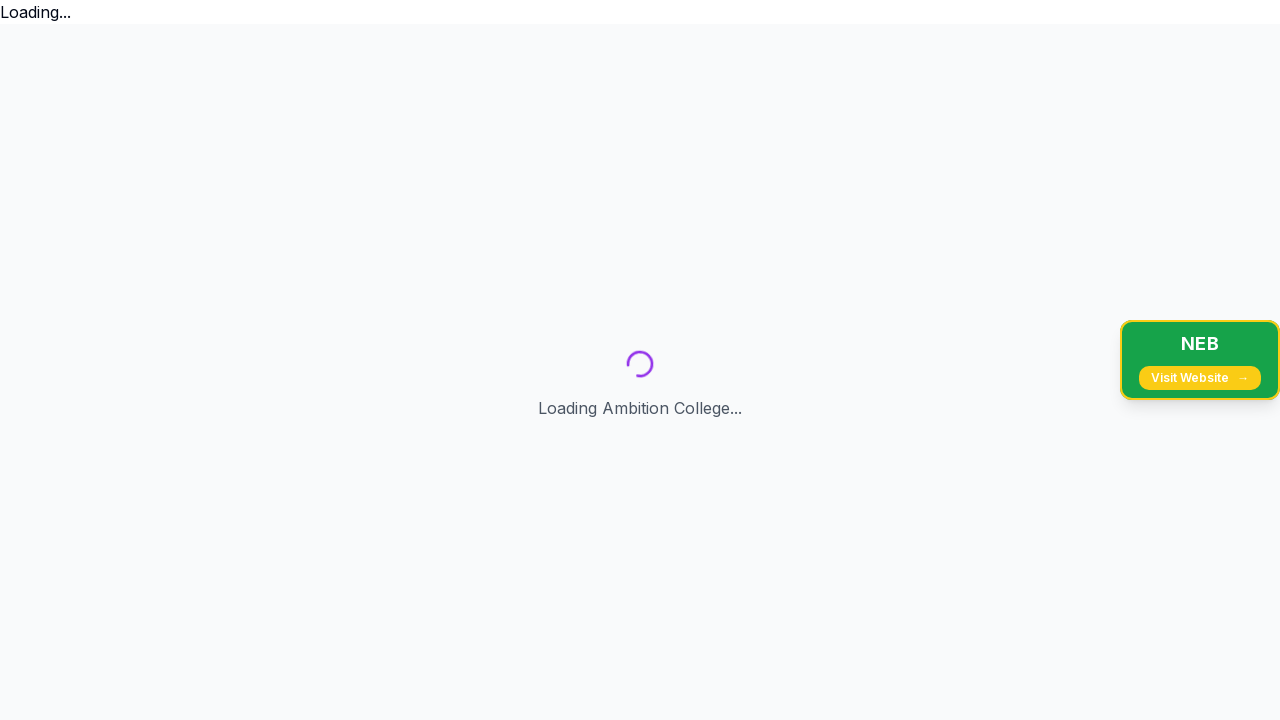

Retrieved initial cookies from the page
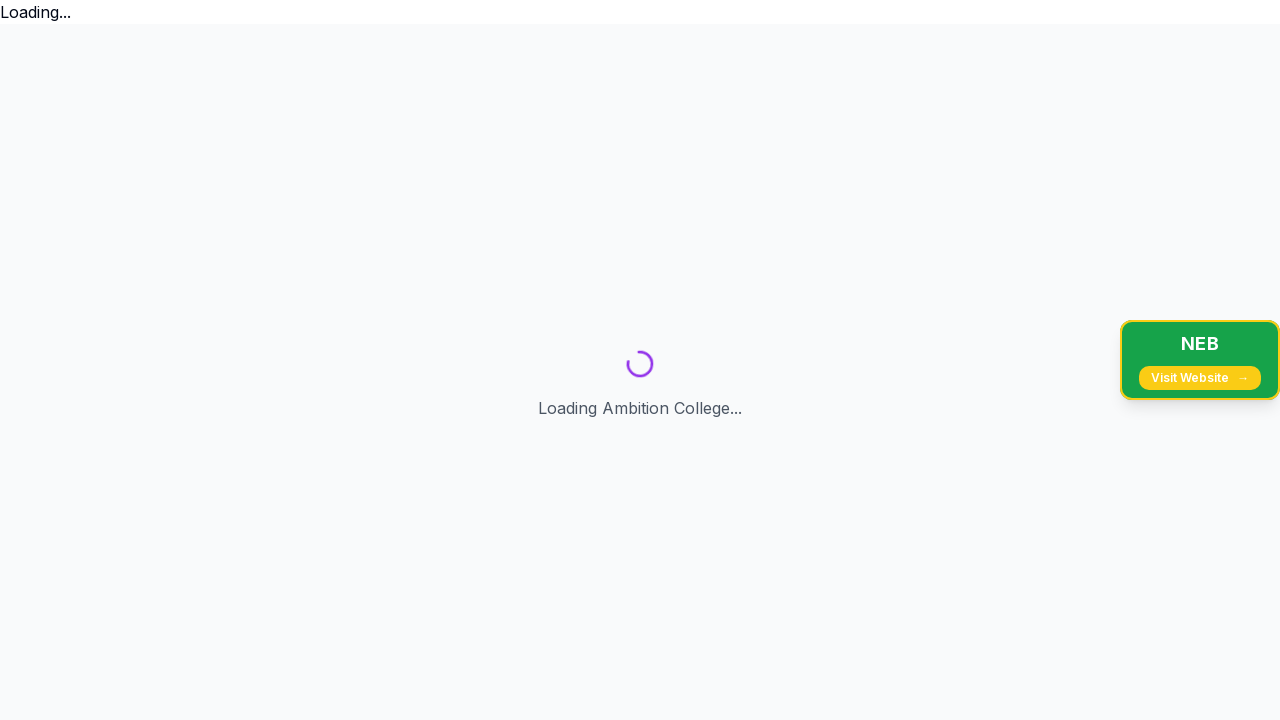

Added custom cookie 'MyOwncookie' with value '0987654' to the browser
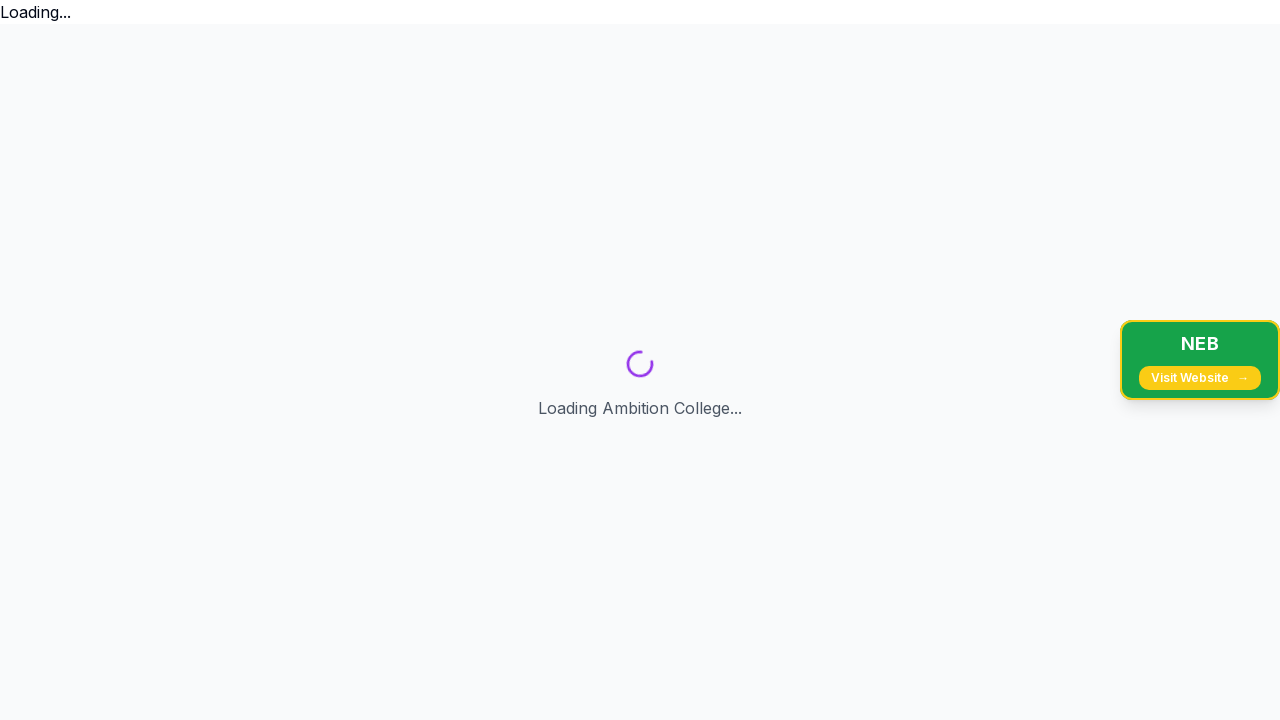

Retrieved cookies after adding custom cookie to verify it was added
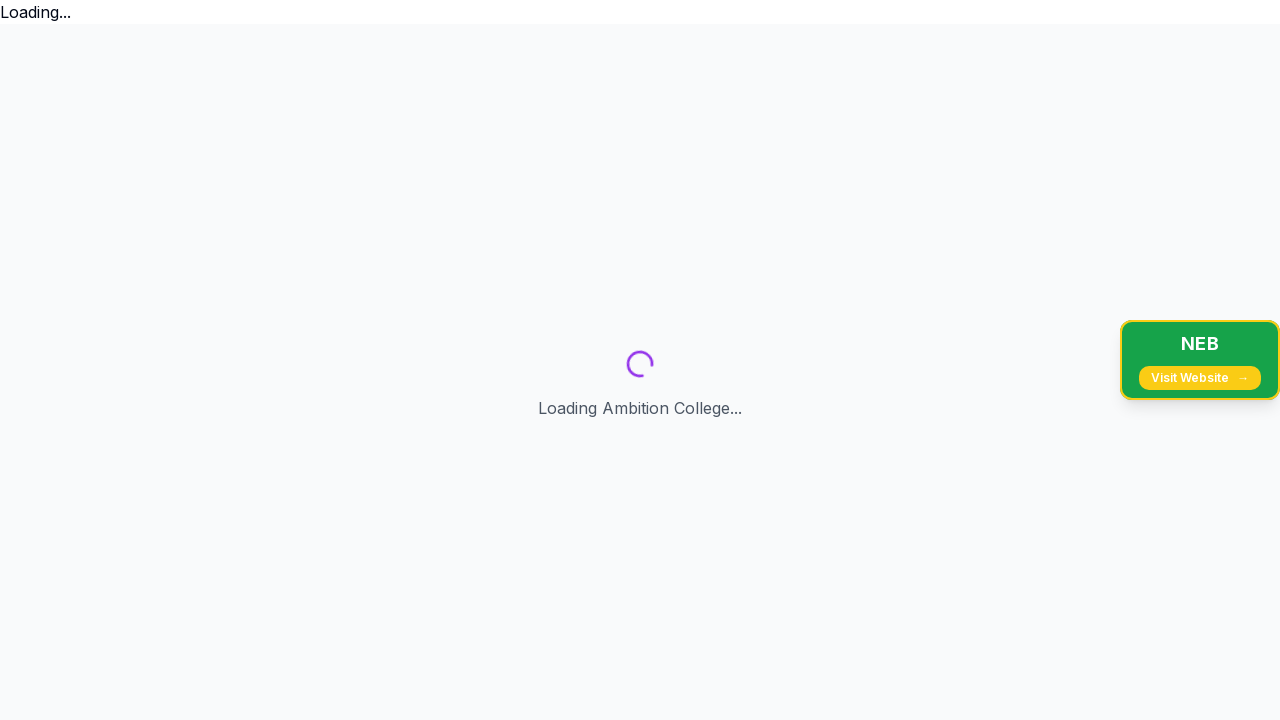

Deleted the specific cookie 'MyOwncookie' by name
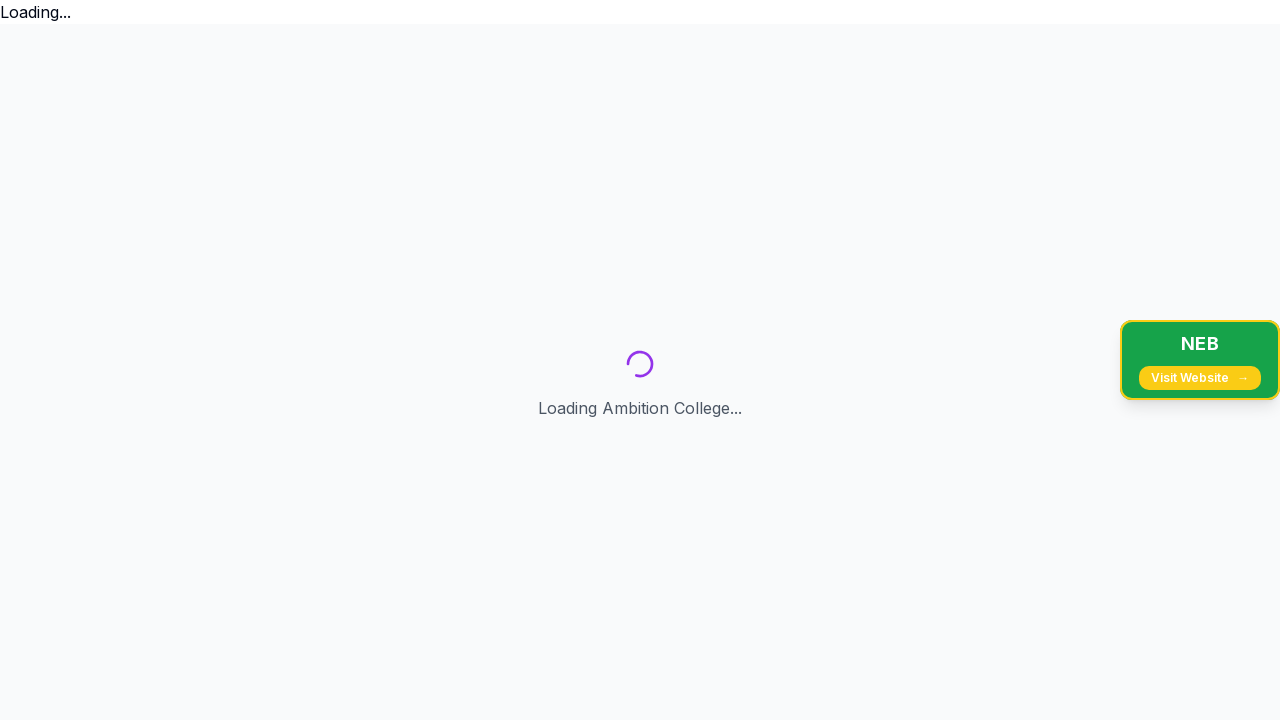

Retrieved cookies after deleting 'MyOwncookie' to verify deletion
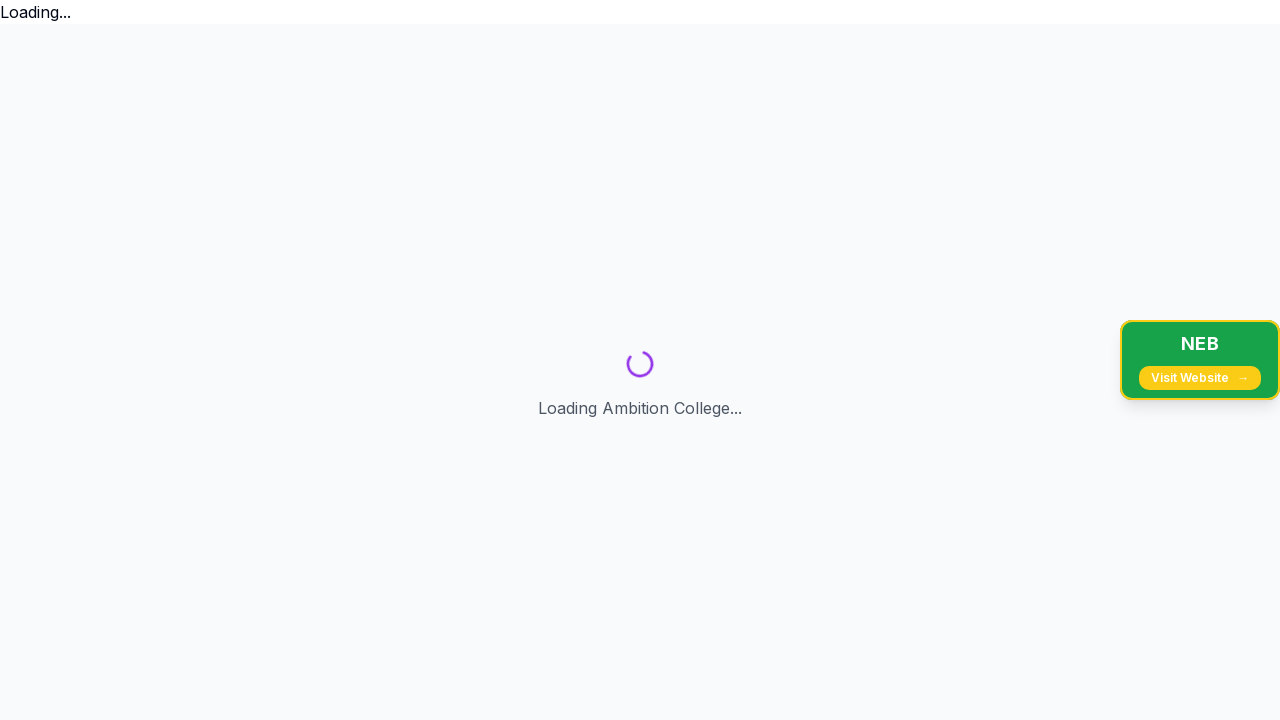

Cleared all cookies from the browser context
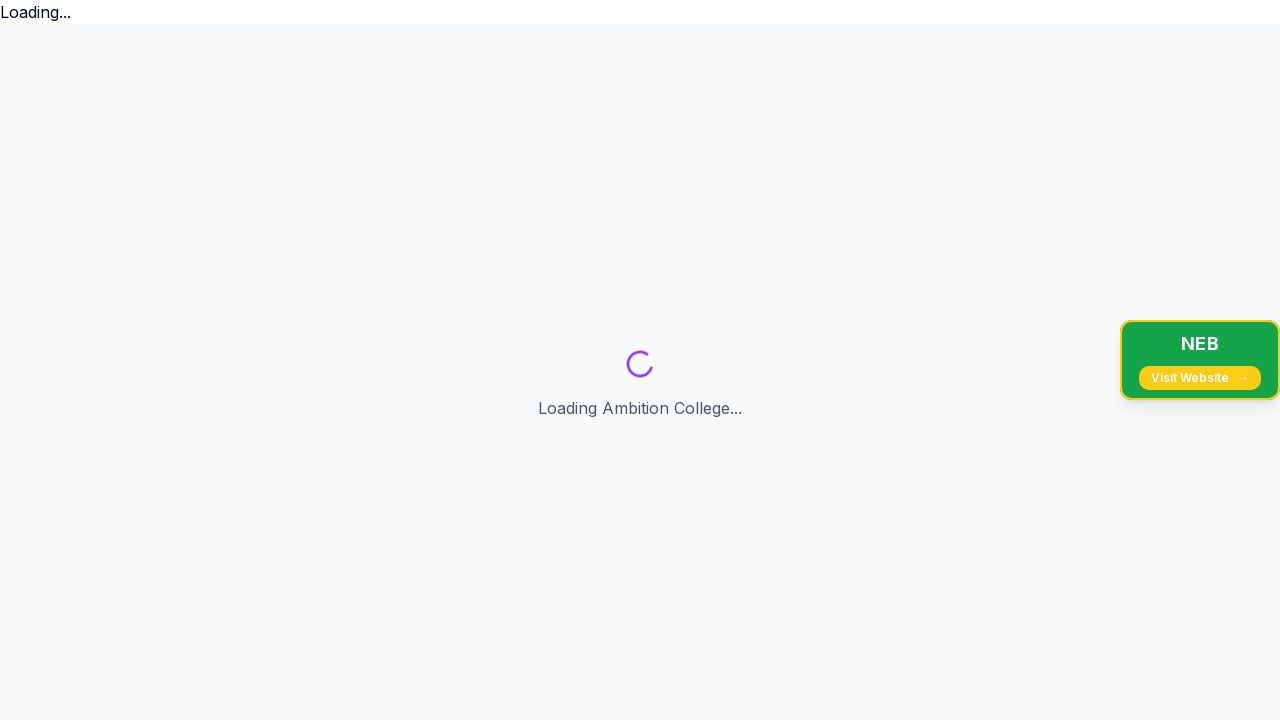

Retrieved final cookies to verify all cookies have been cleared
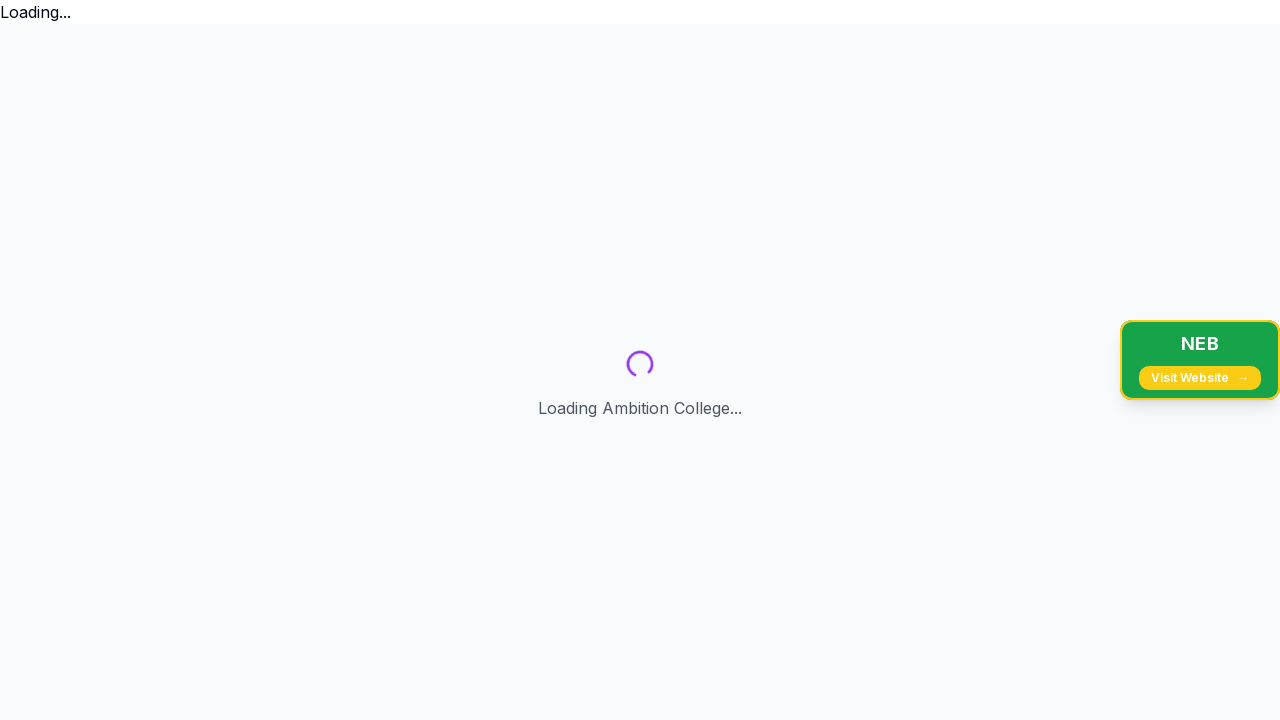

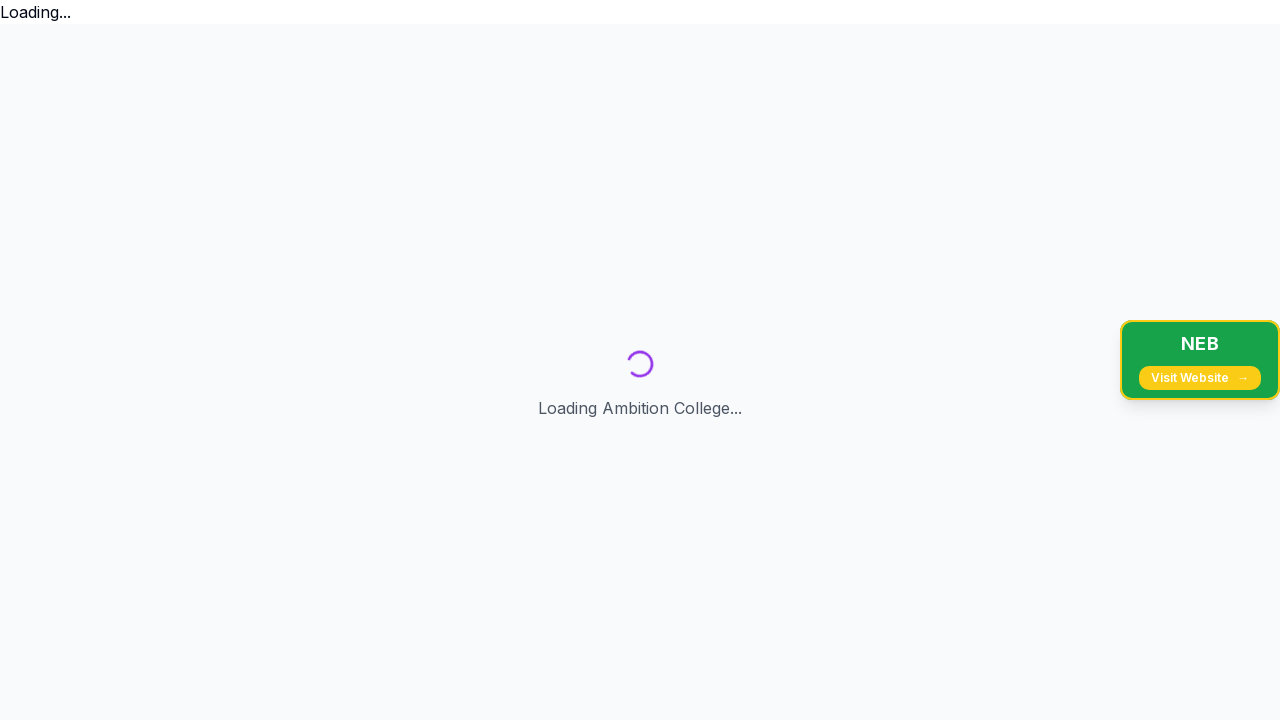